Tests data table sorting in ascending order by clicking the dues column header and verifying the values are sorted correctly (table with semantic class attributes)

Starting URL: http://the-internet.herokuapp.com/tables

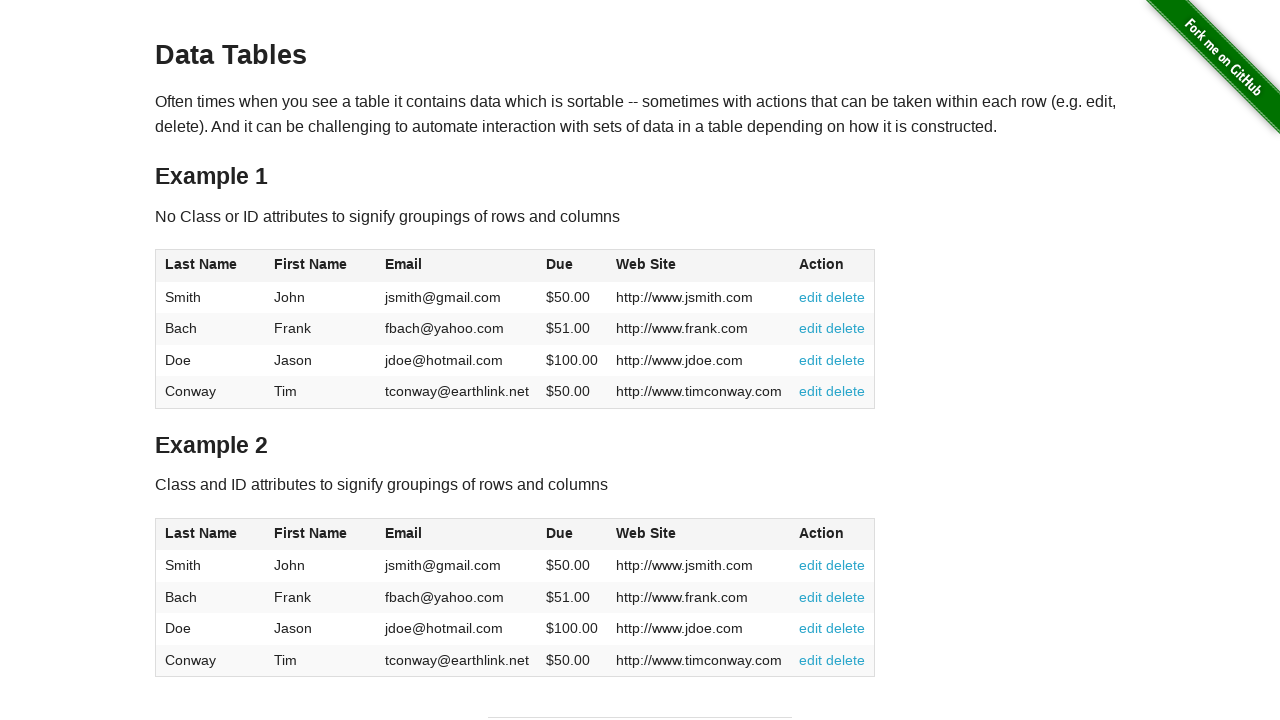

Clicked dues column header to sort in ascending order at (560, 533) on #table2 thead .dues
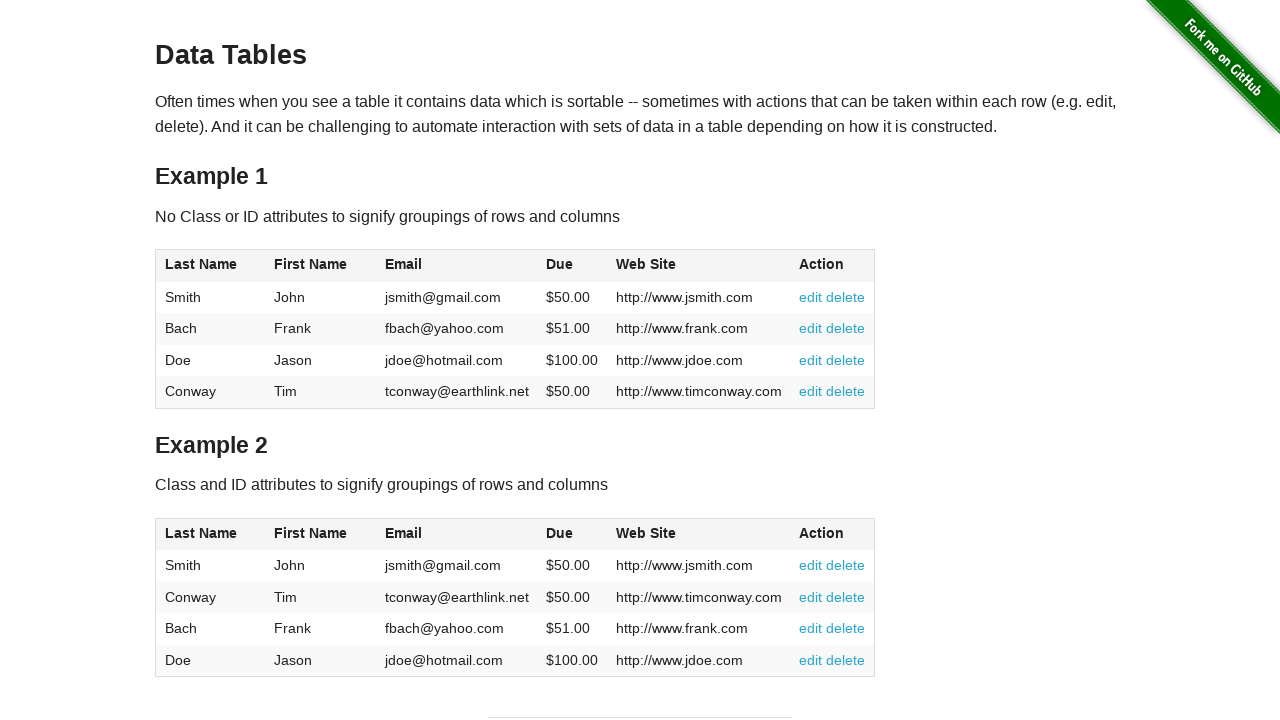

Table data loaded and dues column values are present
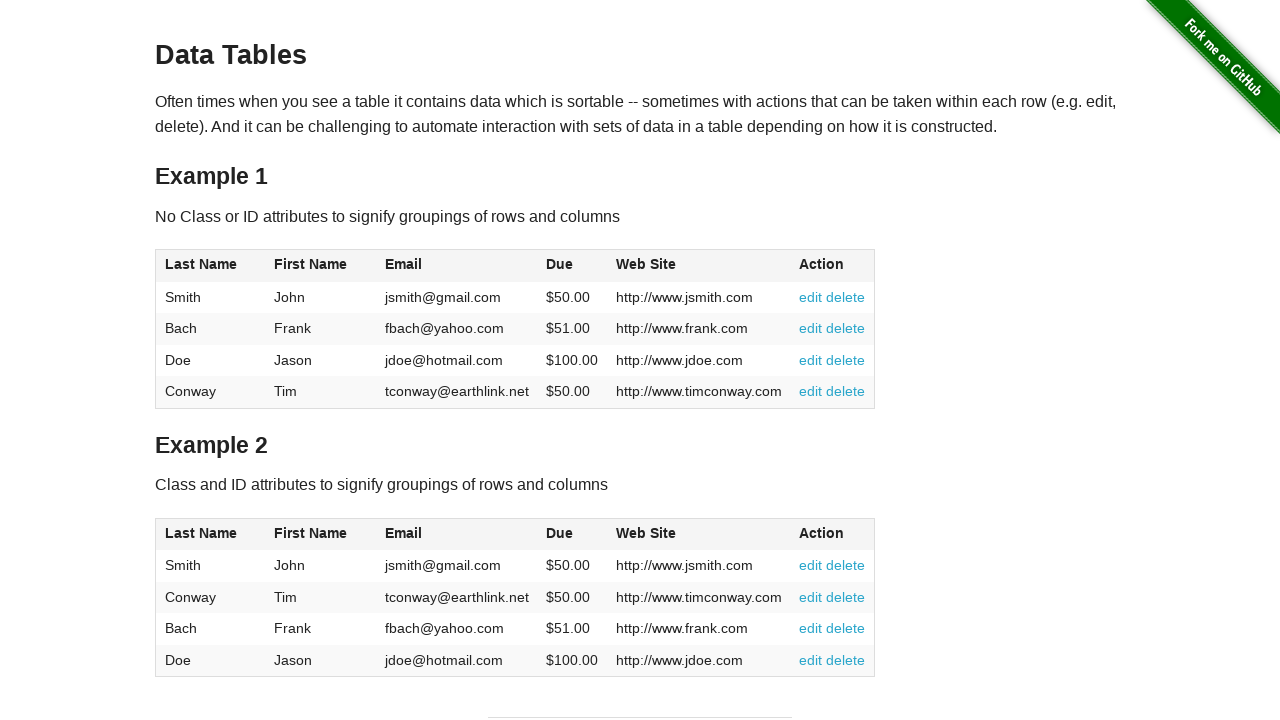

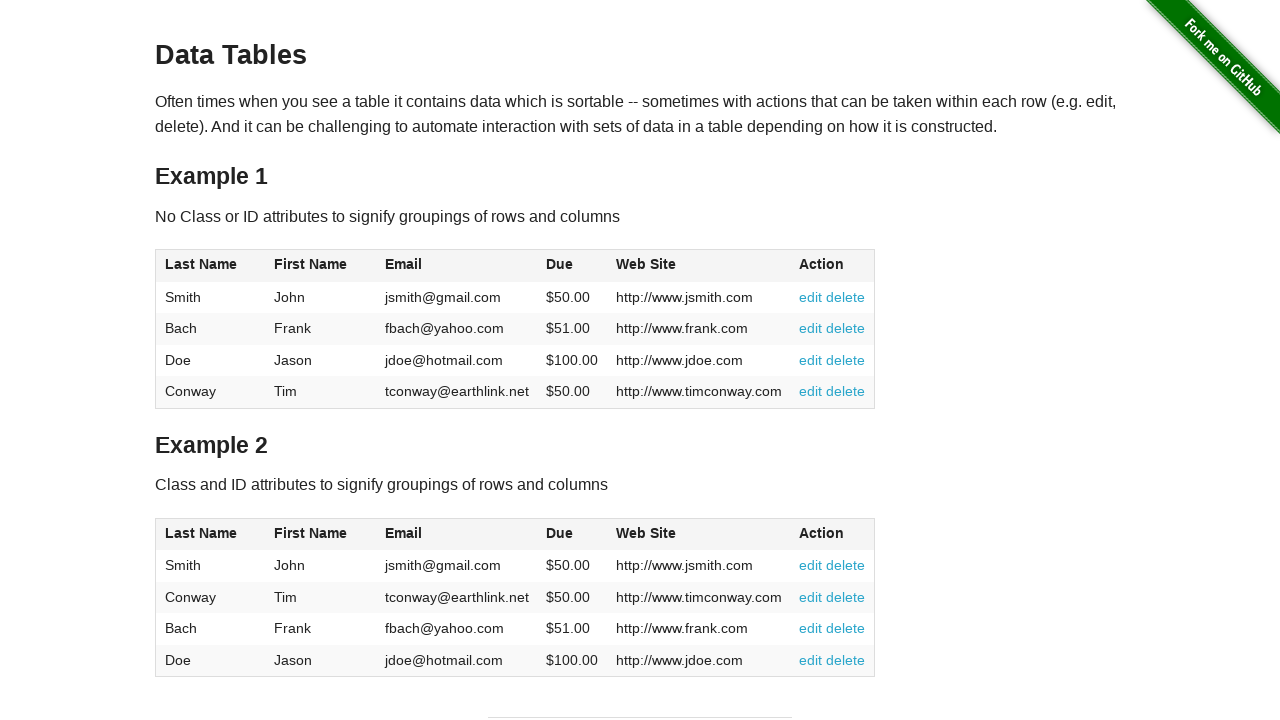